Verifies that the h1 header on the API page contains the text "Introduction"

Starting URL: https://webdriver.io/docs/api/

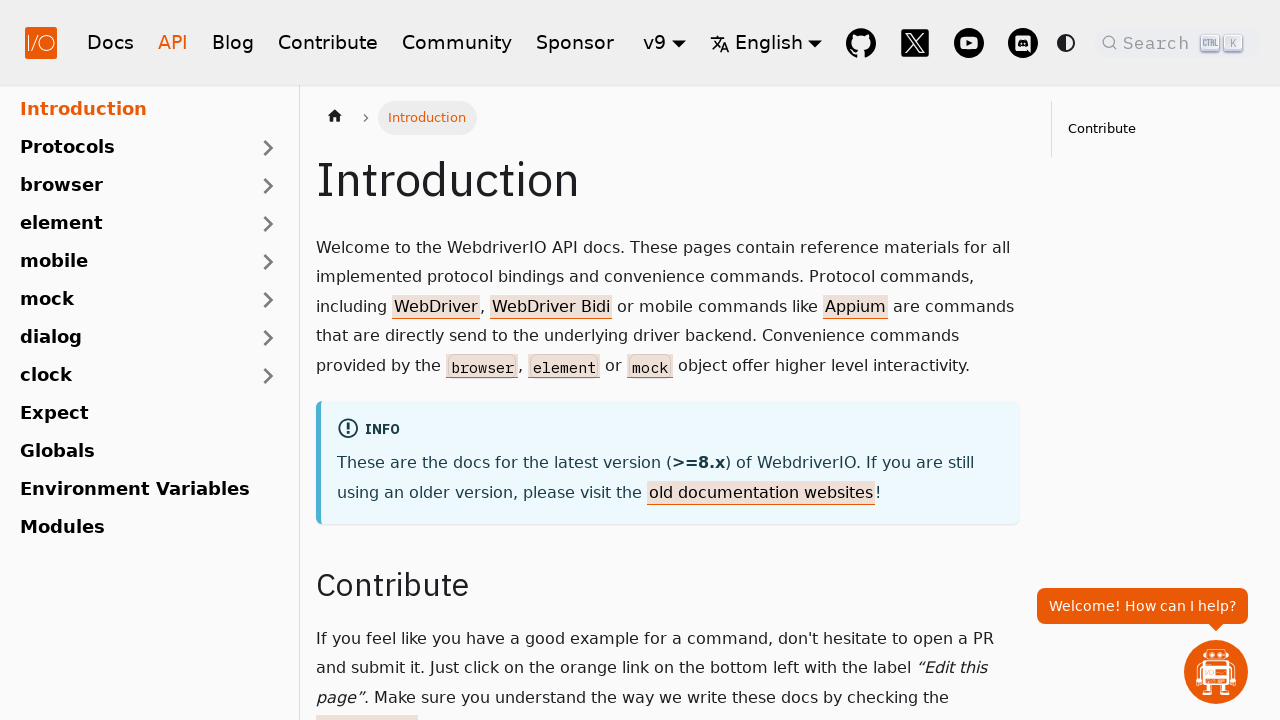

Waited for h1 header element to be ready
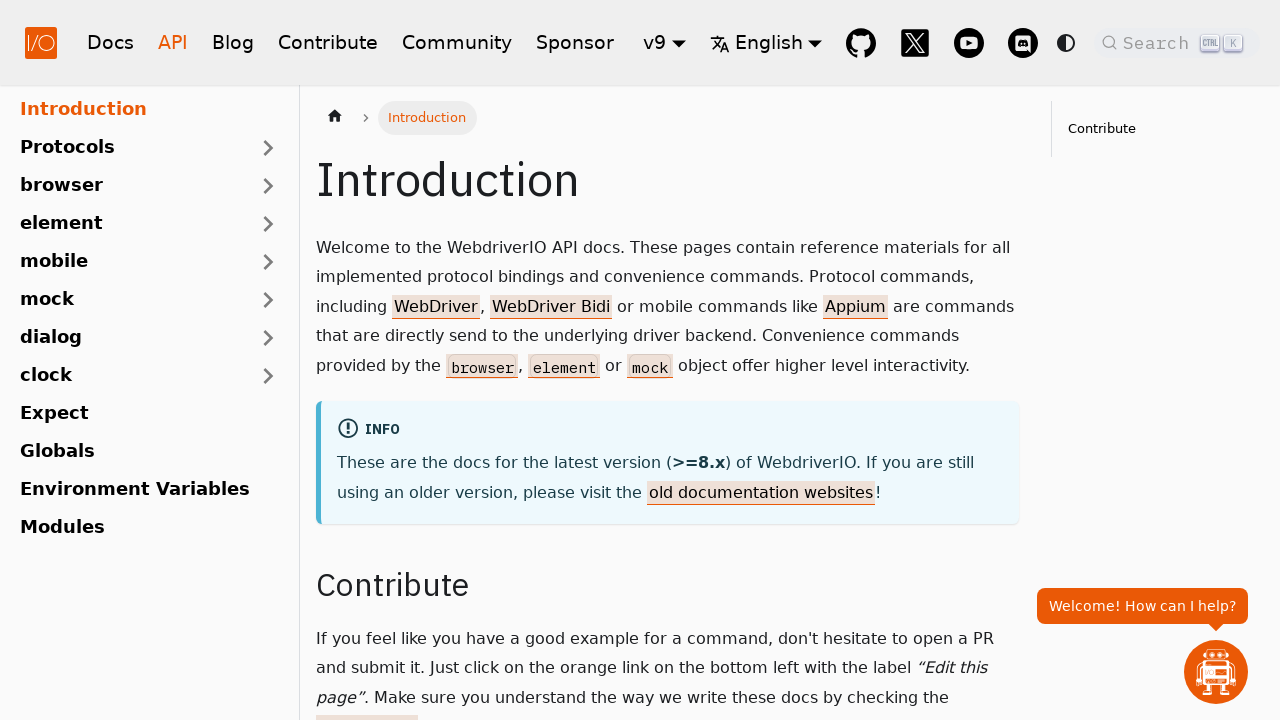

Retrieved text content from h1 header
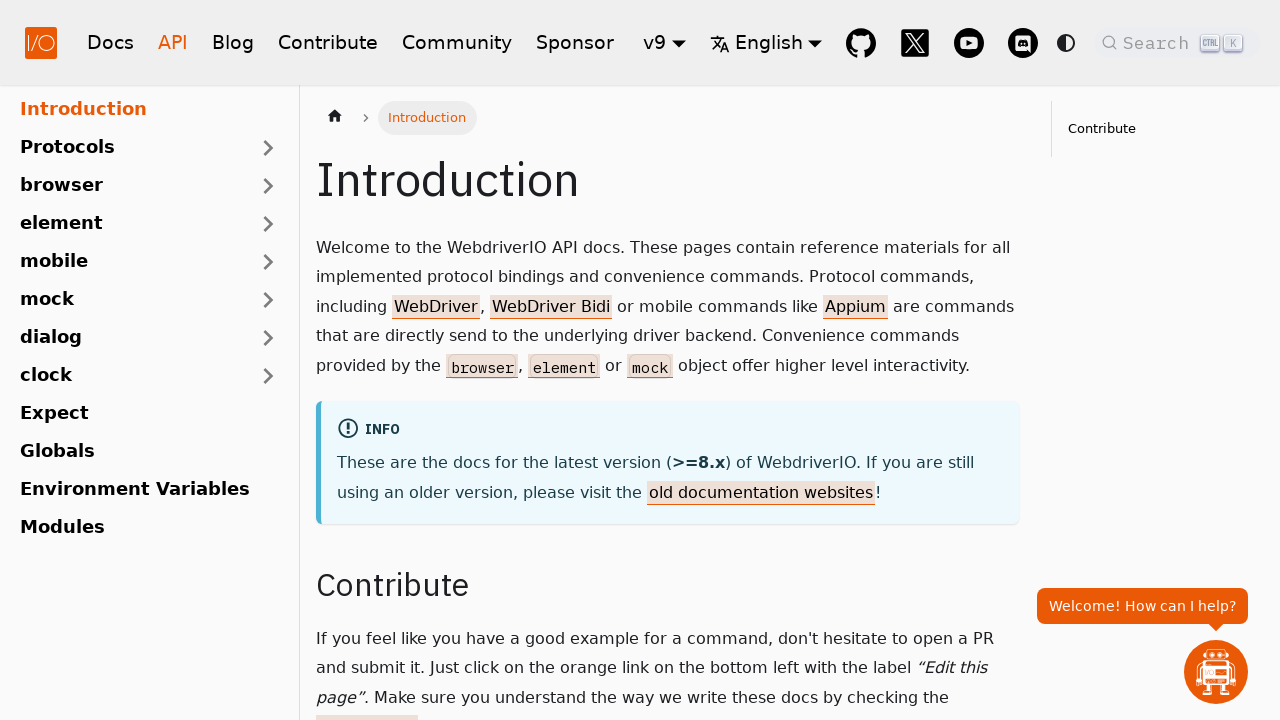

Verified h1 header text equals 'Introduction'
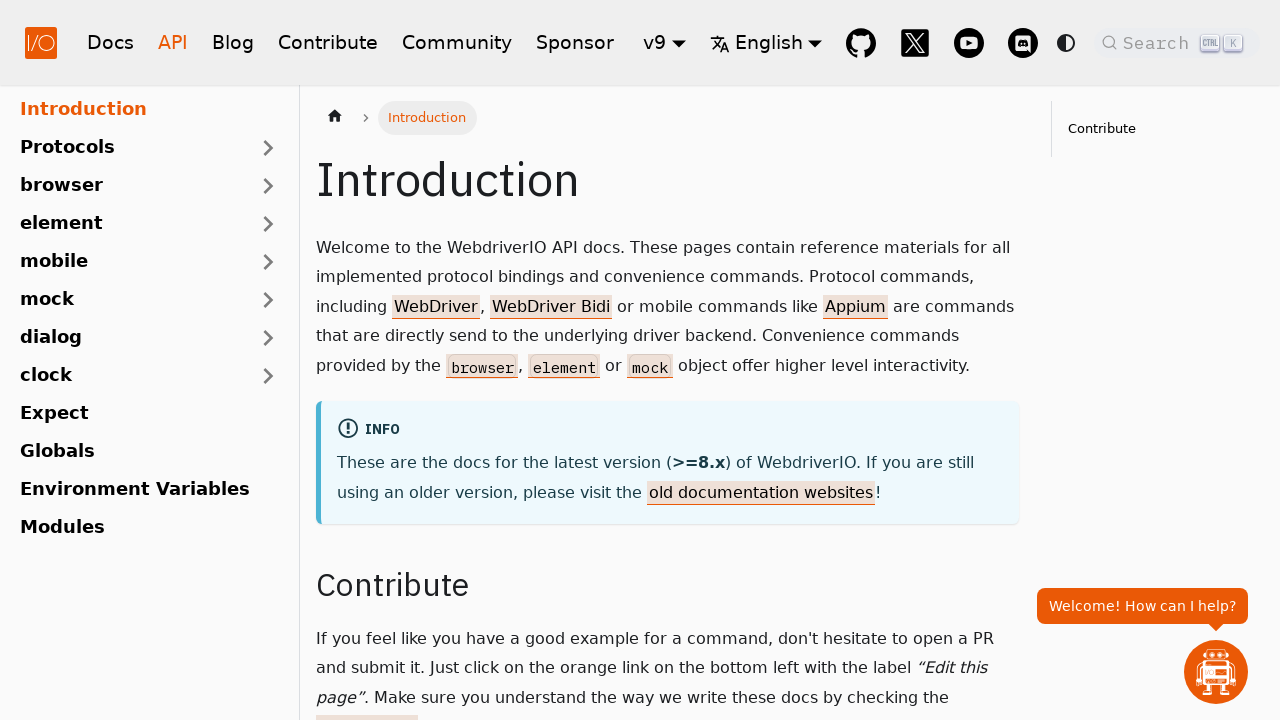

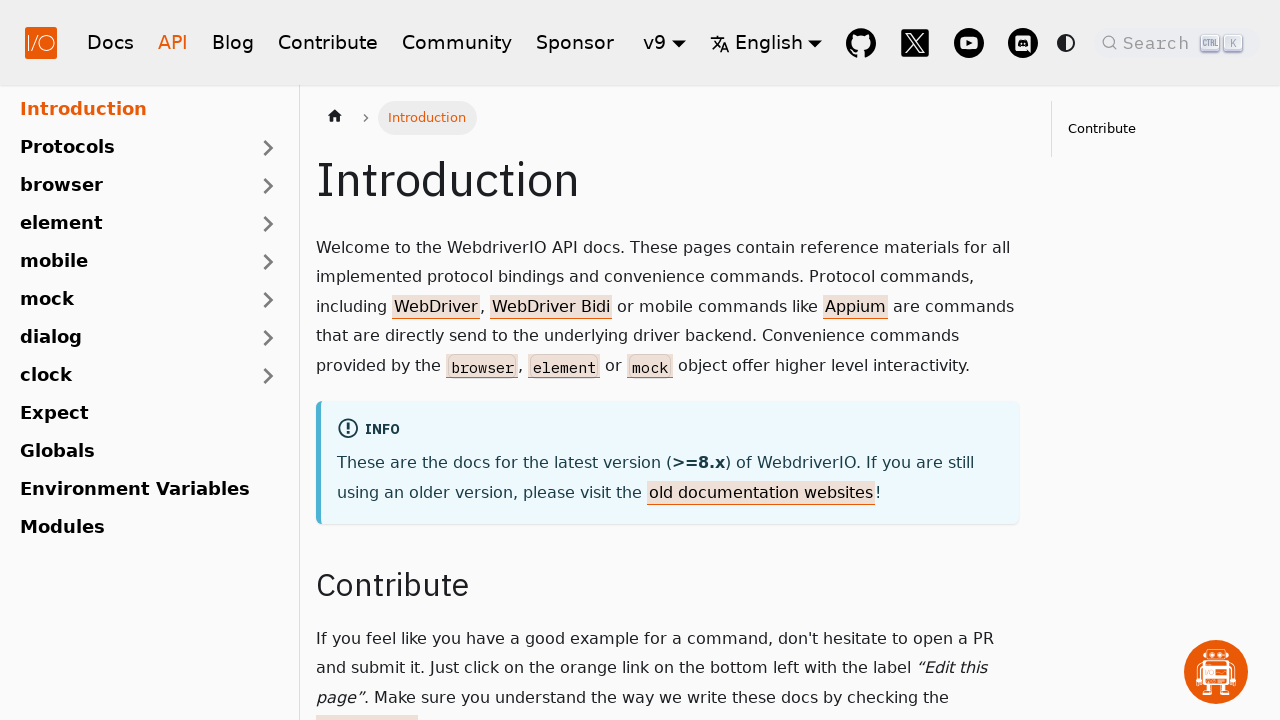